Clicks the Success button on the Formy buttons page

Starting URL: https://formy-project.herokuapp.com/buttons

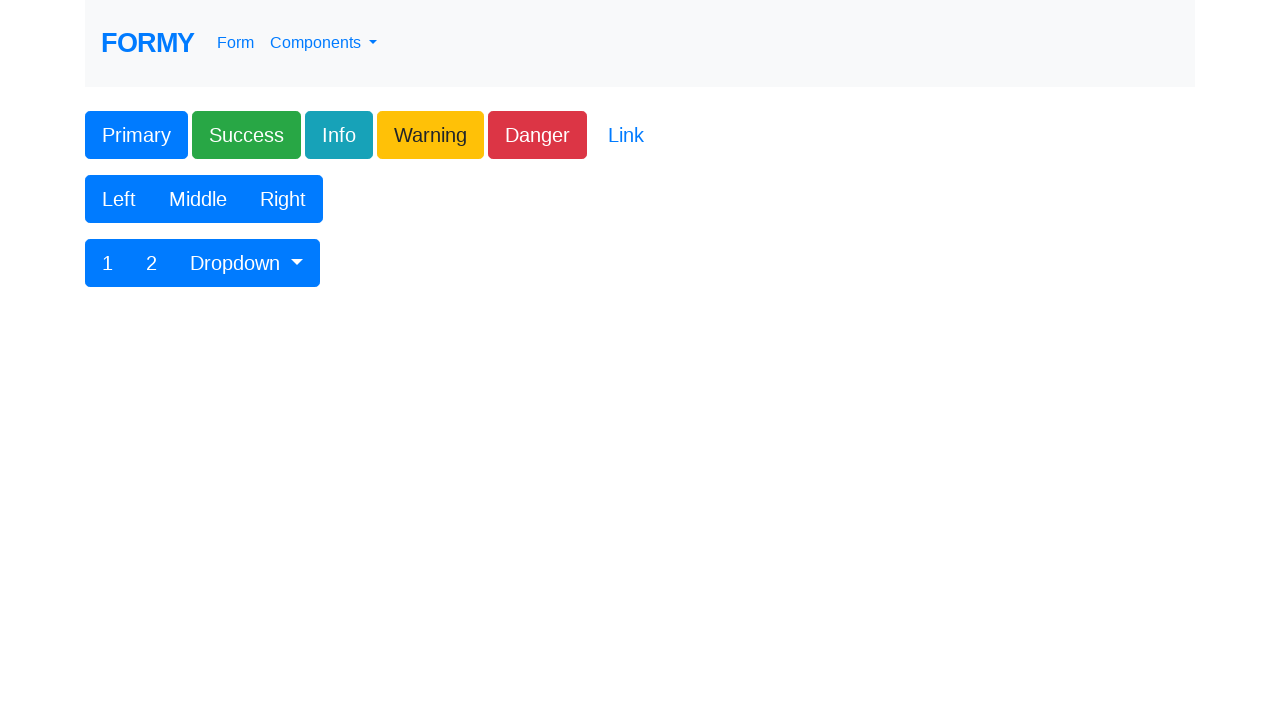

Navigated to Formy buttons page
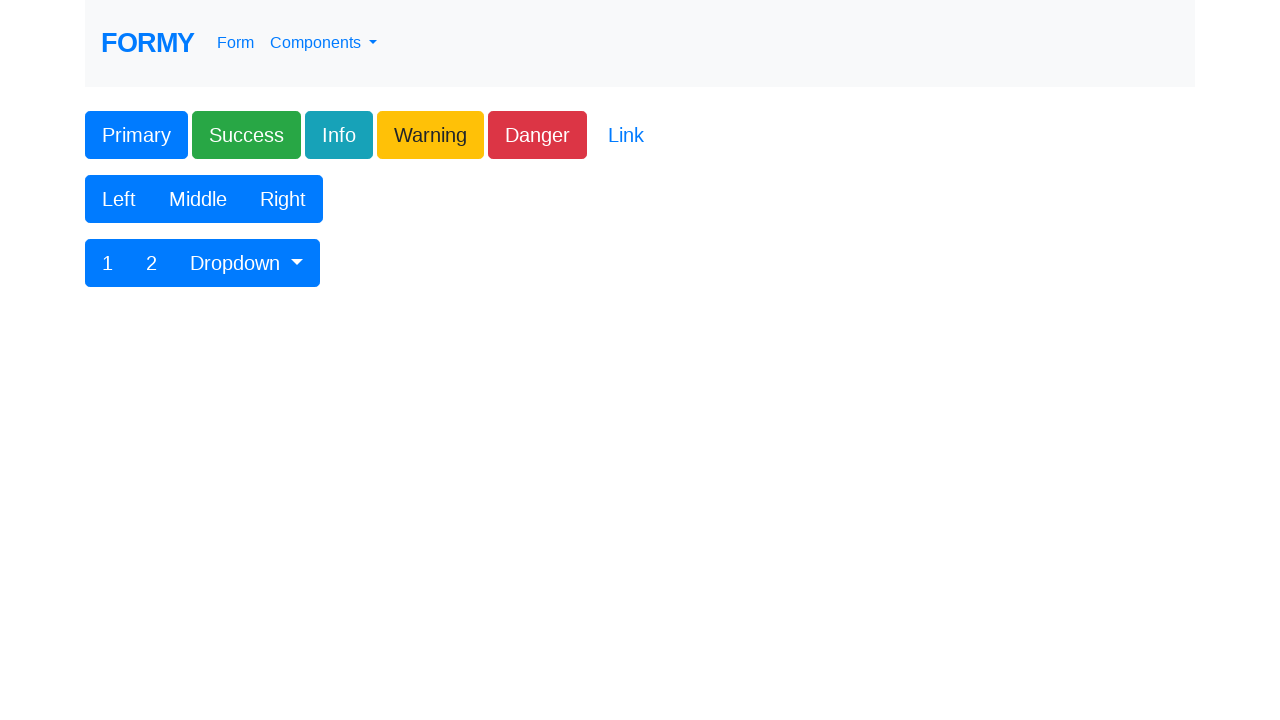

Clicked the Success button at (246, 135) on xpath=//*[@class='btn btn-lg btn-success']
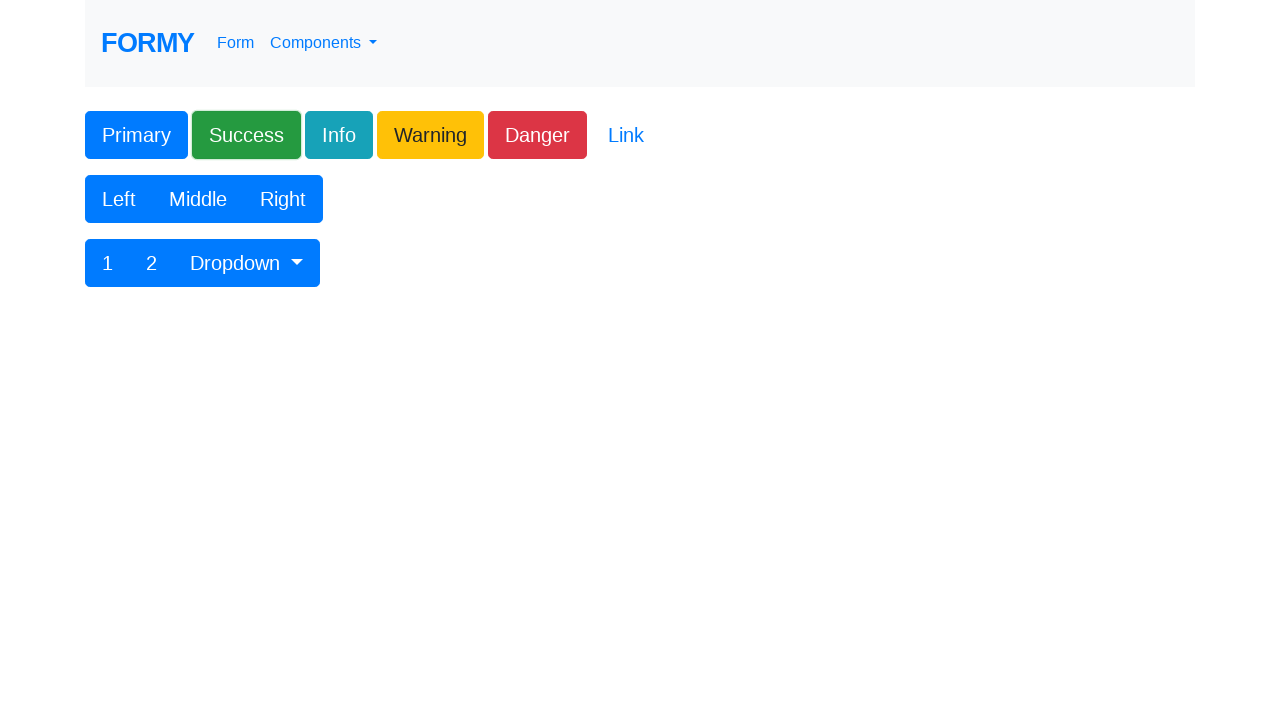

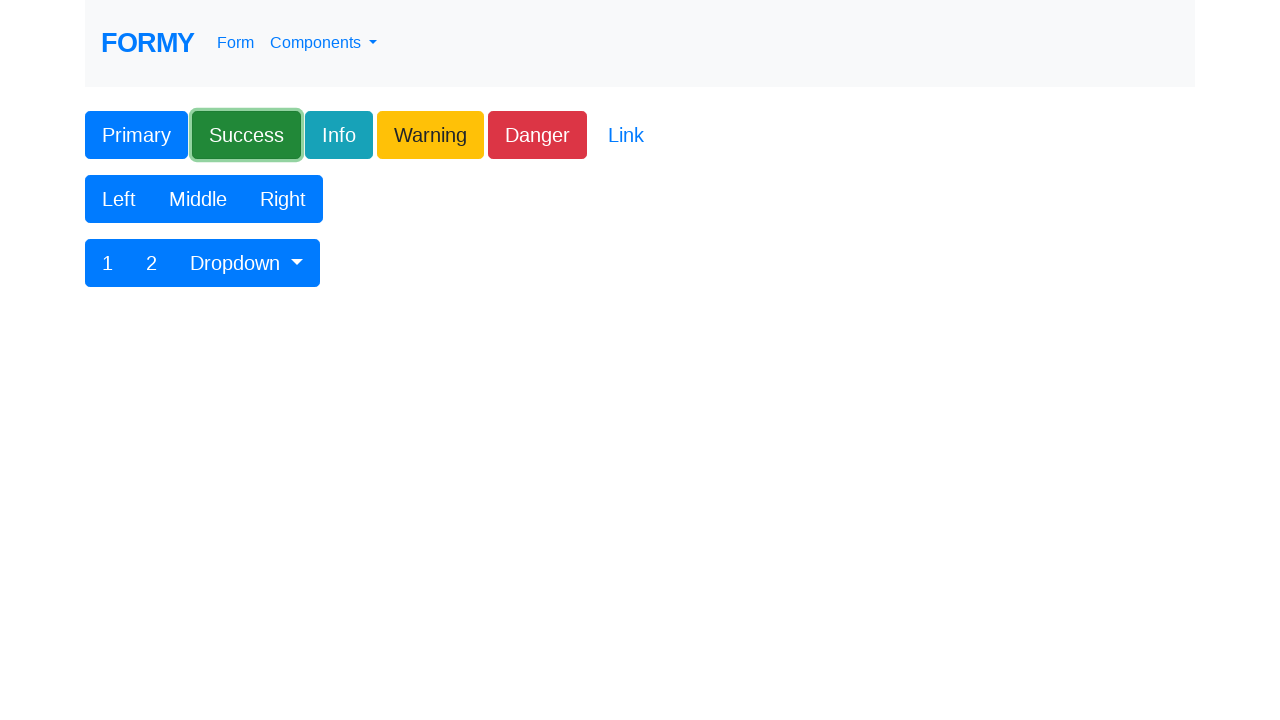